Tests the search functionality on Target.com by entering a search term "dress" in the search box and clicking the search button to submit the query.

Starting URL: https://www.target.com/

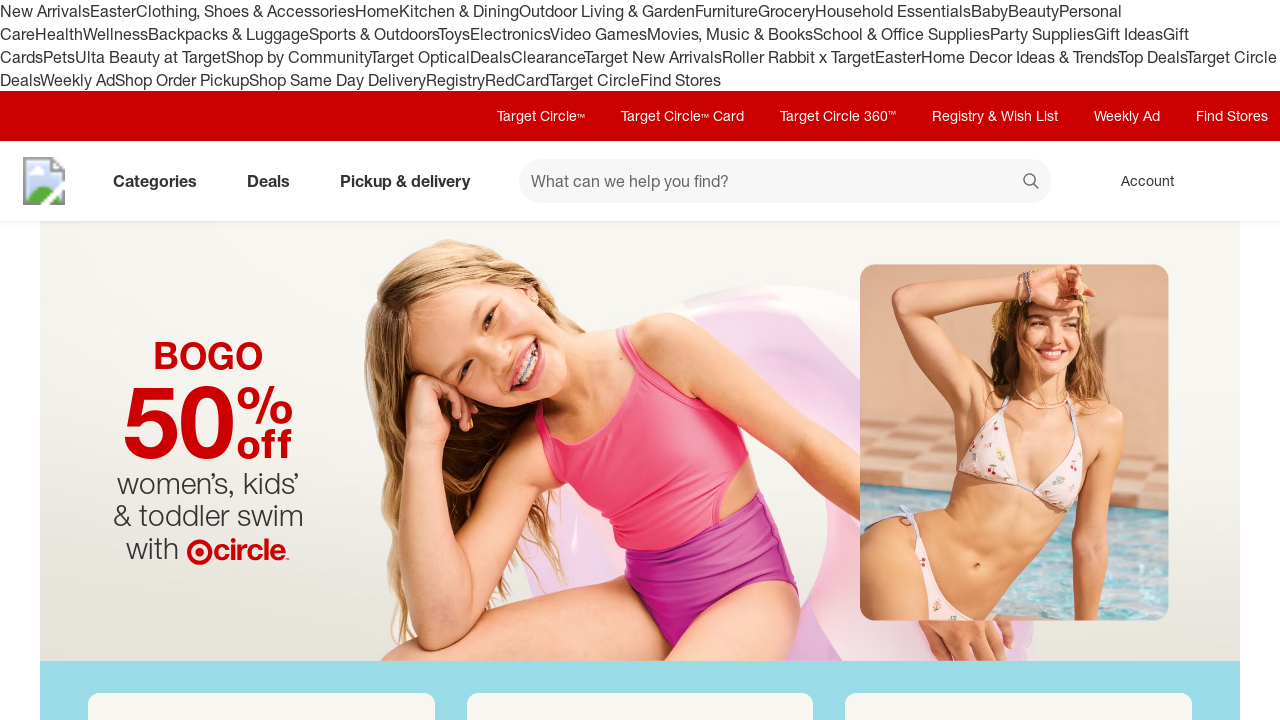

Filled search box with 'dress' on #search
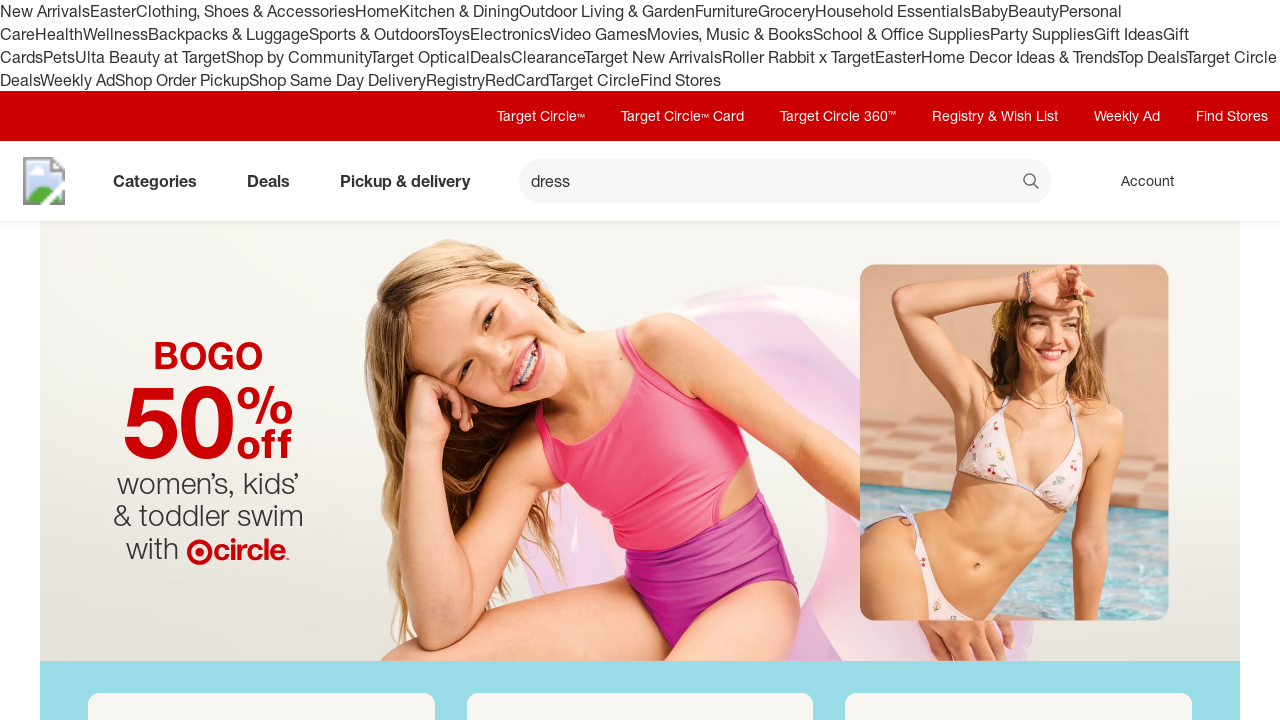

Clicked search button to submit query at (1032, 183) on #headerPrimary button[type='submit']
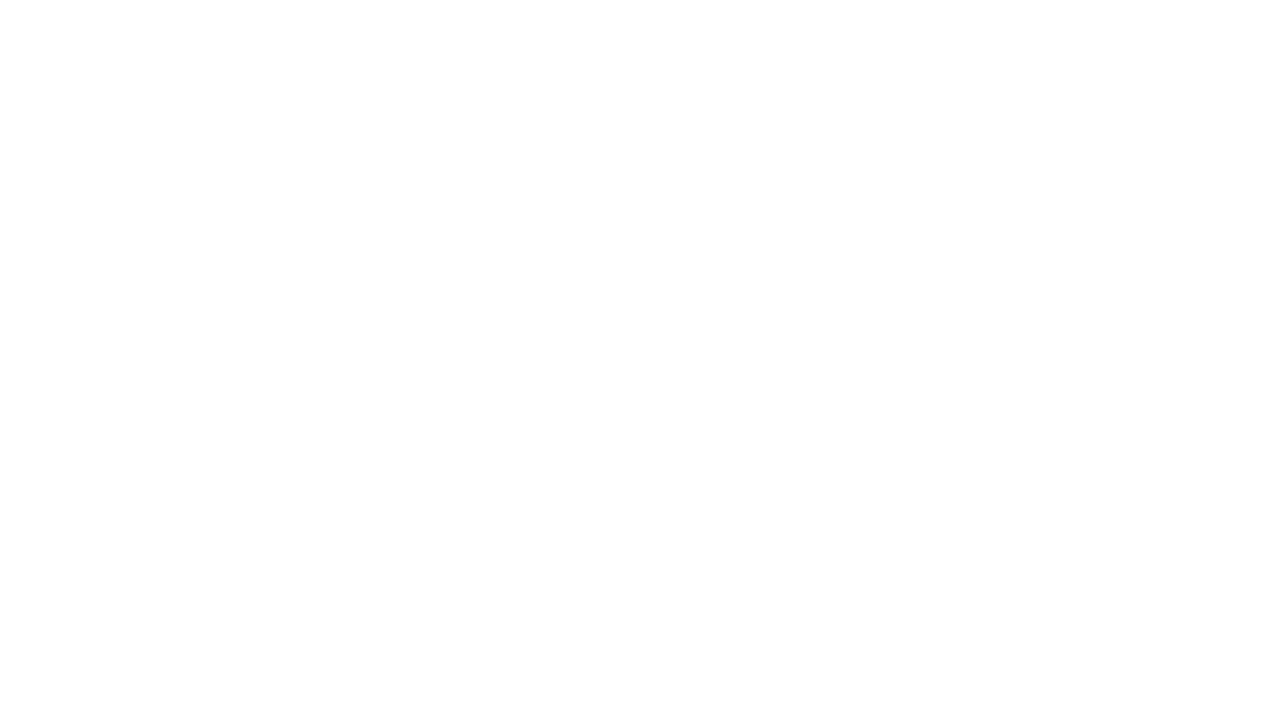

Search results page loaded
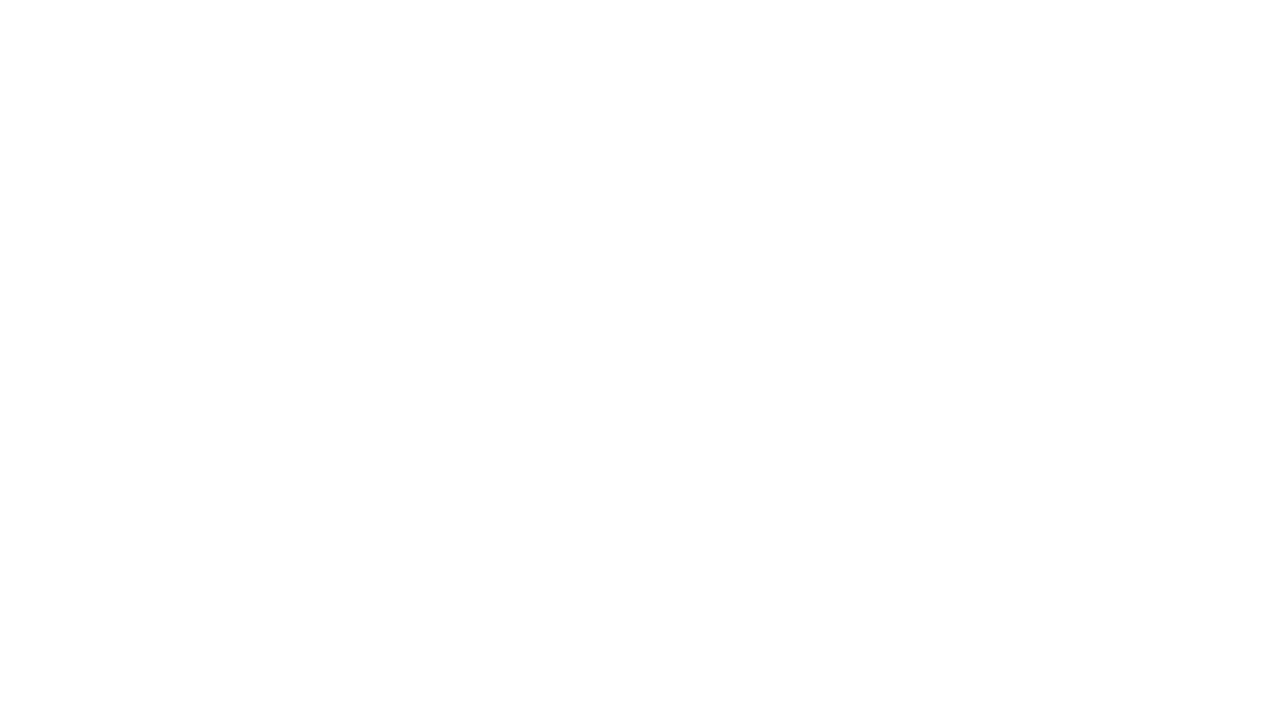

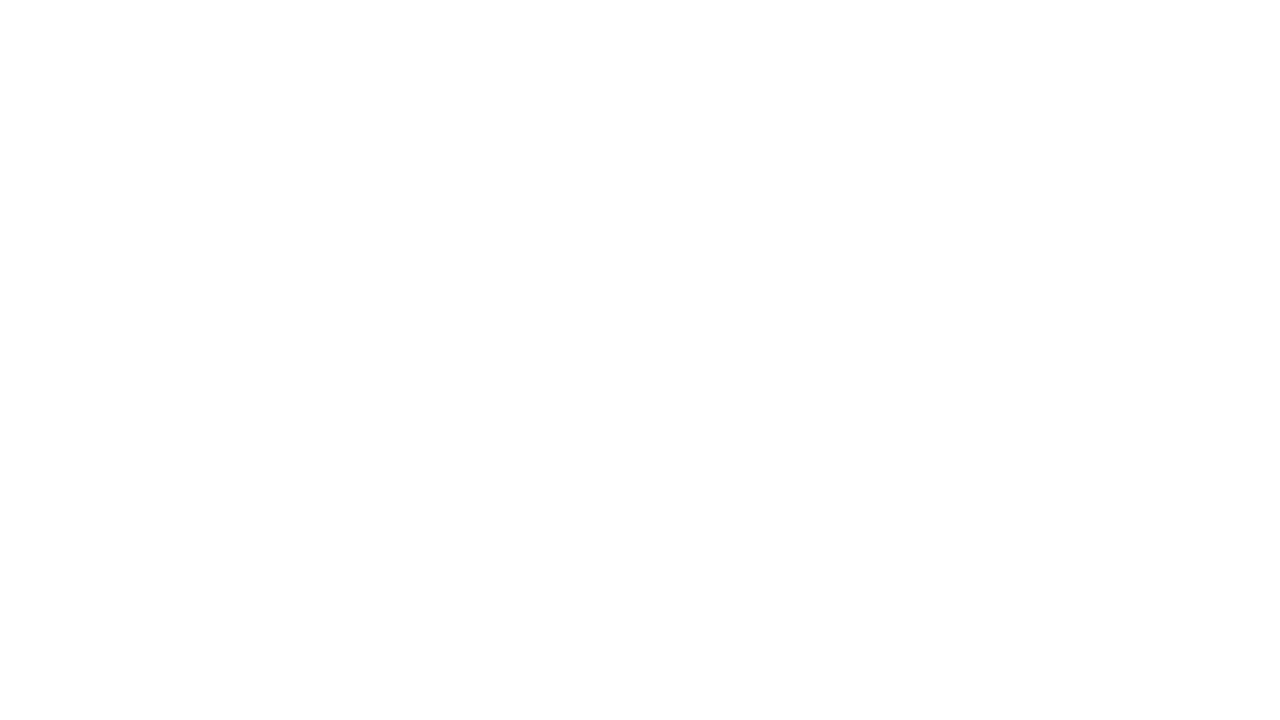